Tests AJAX-driven dropdown interaction by selecting value "3" from the first dropdown, waiting for the second dropdown to update with new options, selecting value "23", and submitting.

Starting URL: https://testpages.herokuapp.com/styled/basic-ajax-test.html

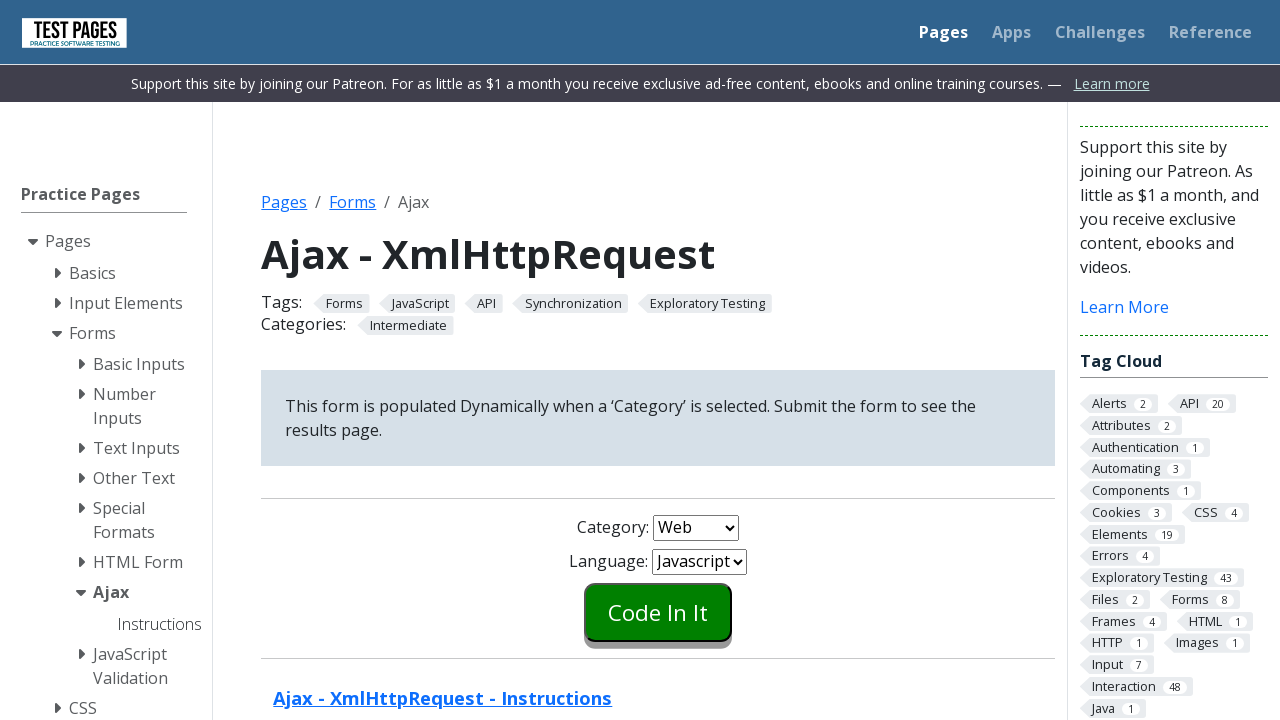

Selected value '3' from first dropdown (#combo1) on #combo1
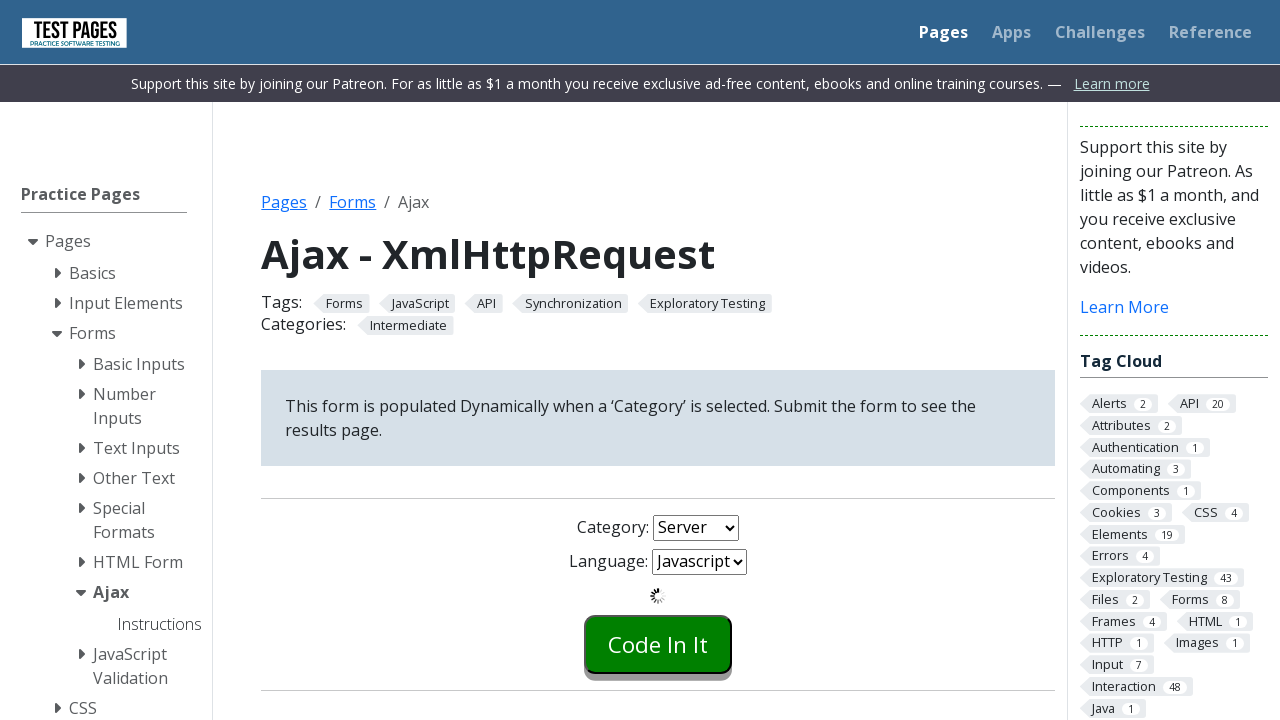

Waited 500ms for AJAX to populate second dropdown
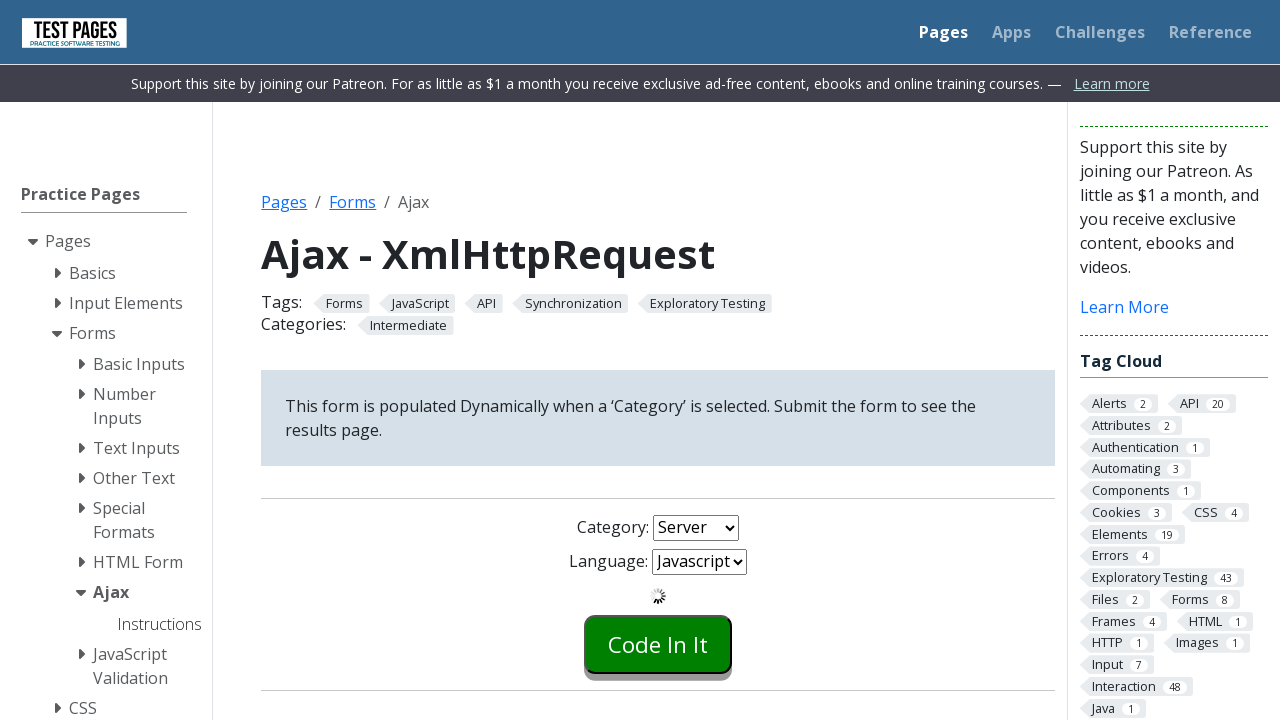

Selected value '23' from second dropdown (#combo2) on #combo2
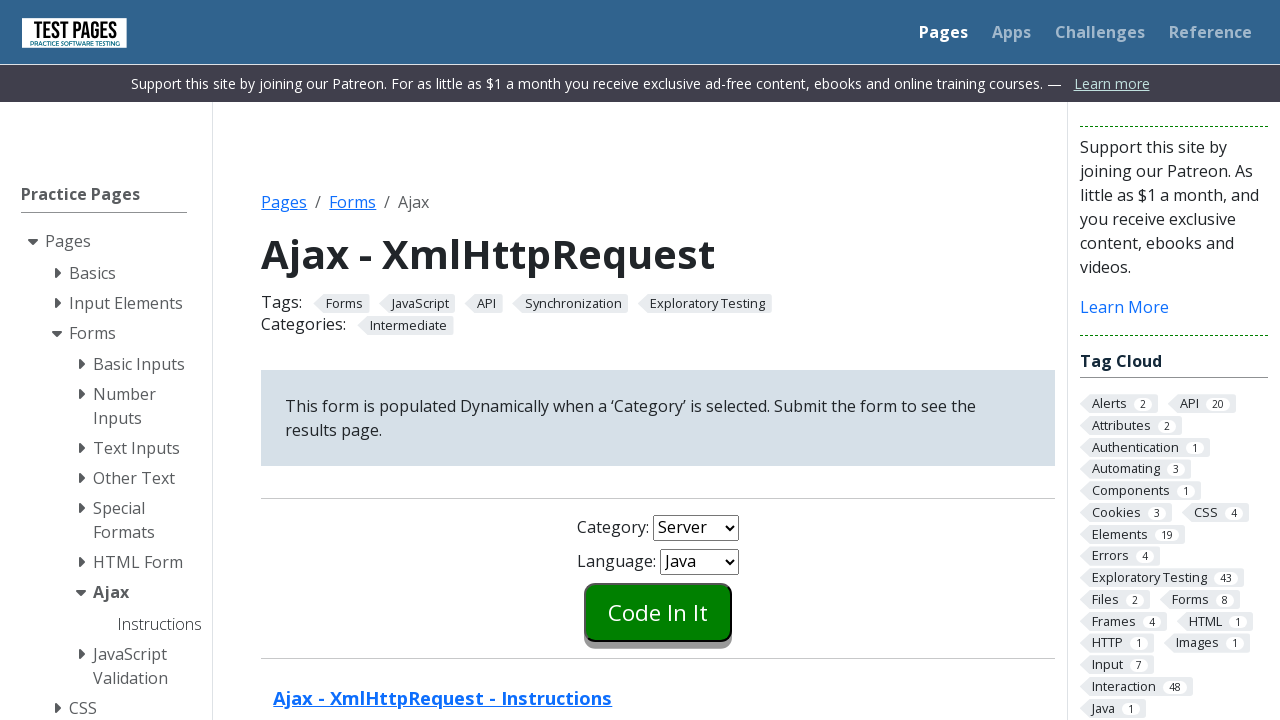

Submit button became visible
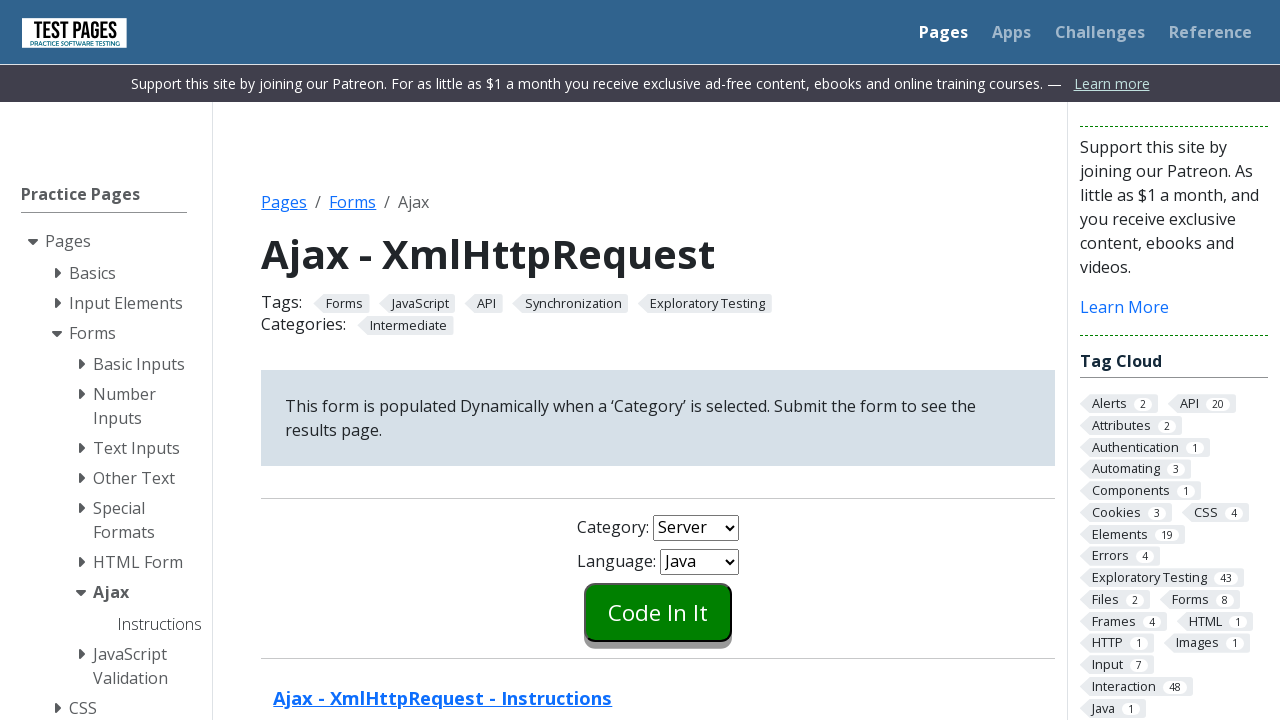

Clicked the submit button to complete the form submission at (658, 612) on .styled-click-button
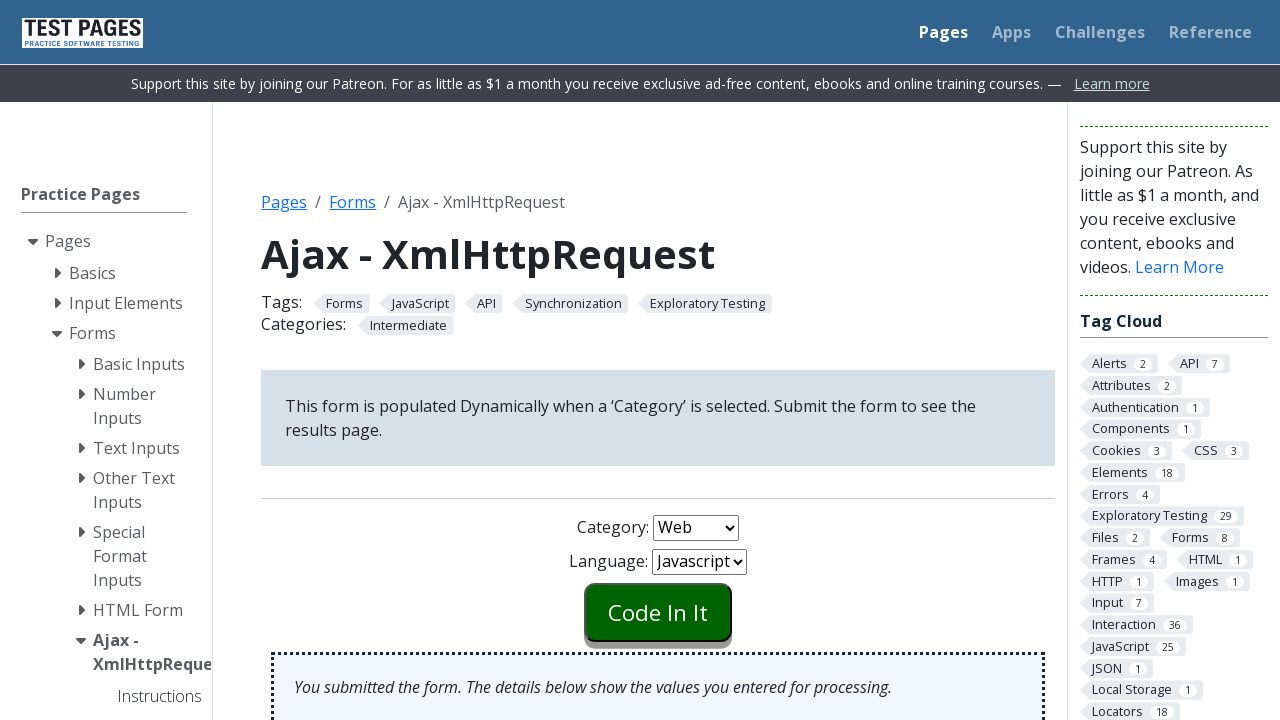

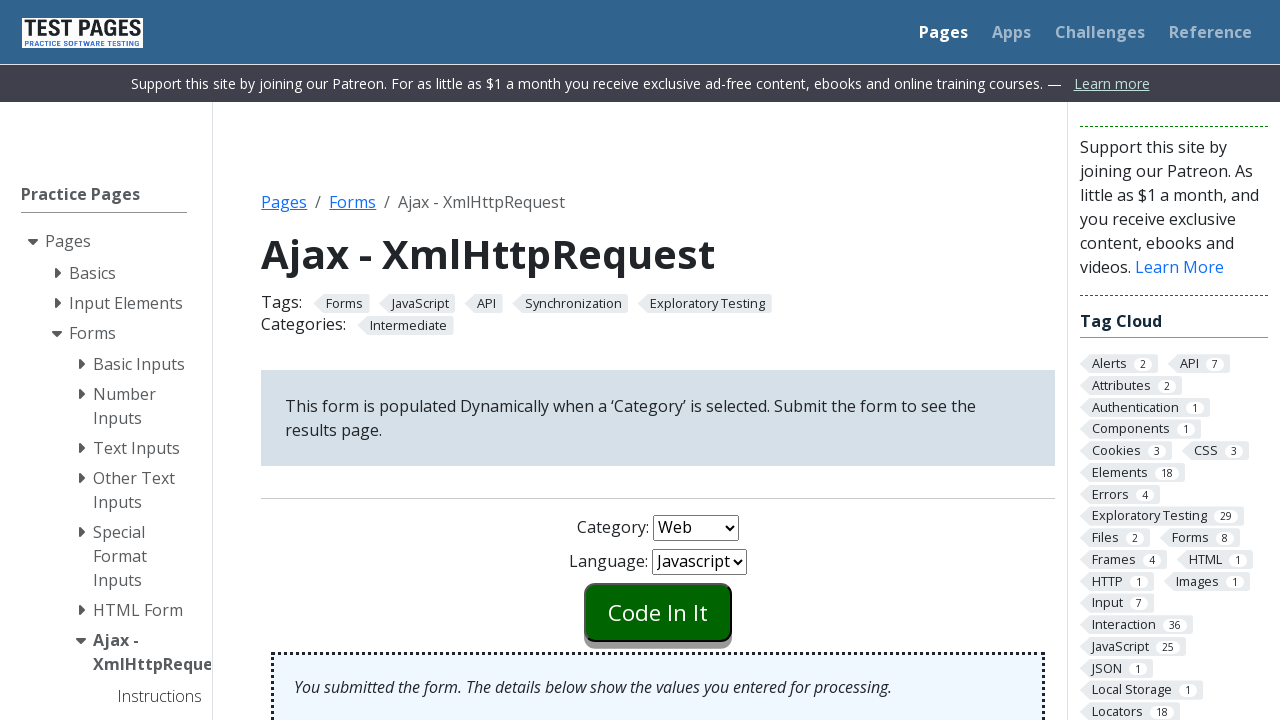